Navigates to Rahul Shetty Academy website and retrieves the page title to verify the page loads successfully

Starting URL: https://rahulshettyacademy.com

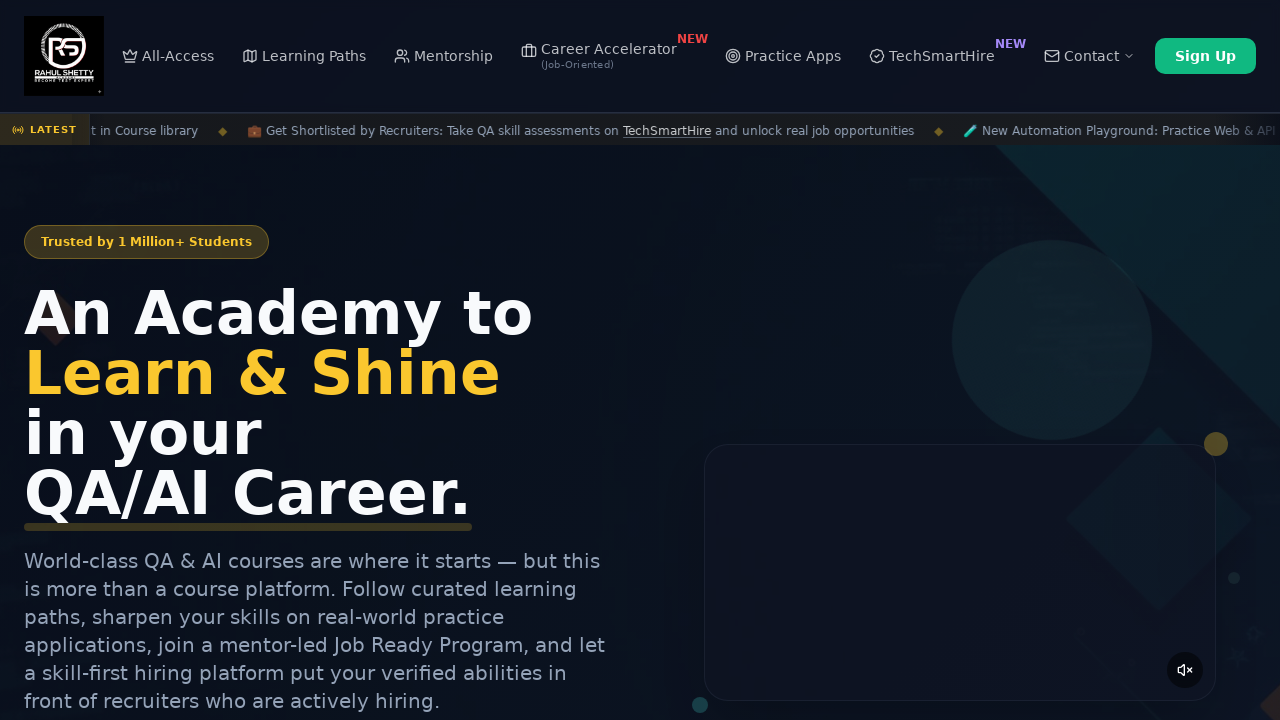

Page loaded to domcontentloaded state
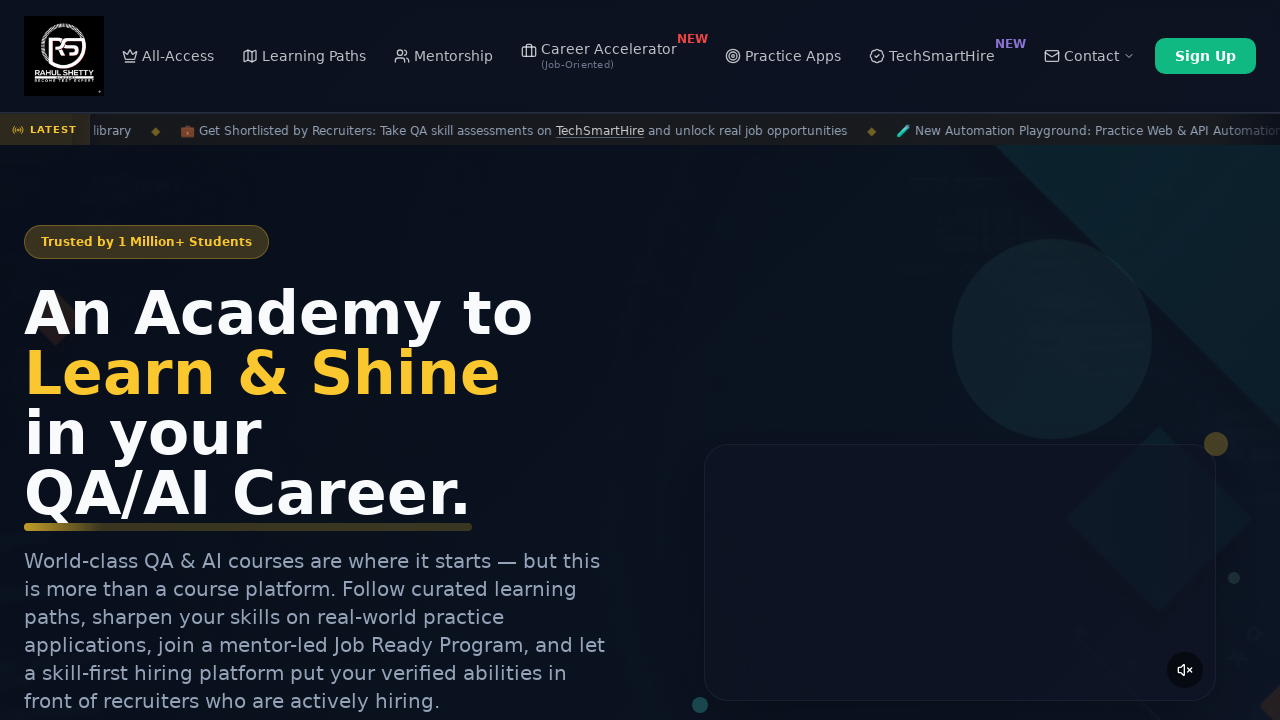

Retrieved and printed page title
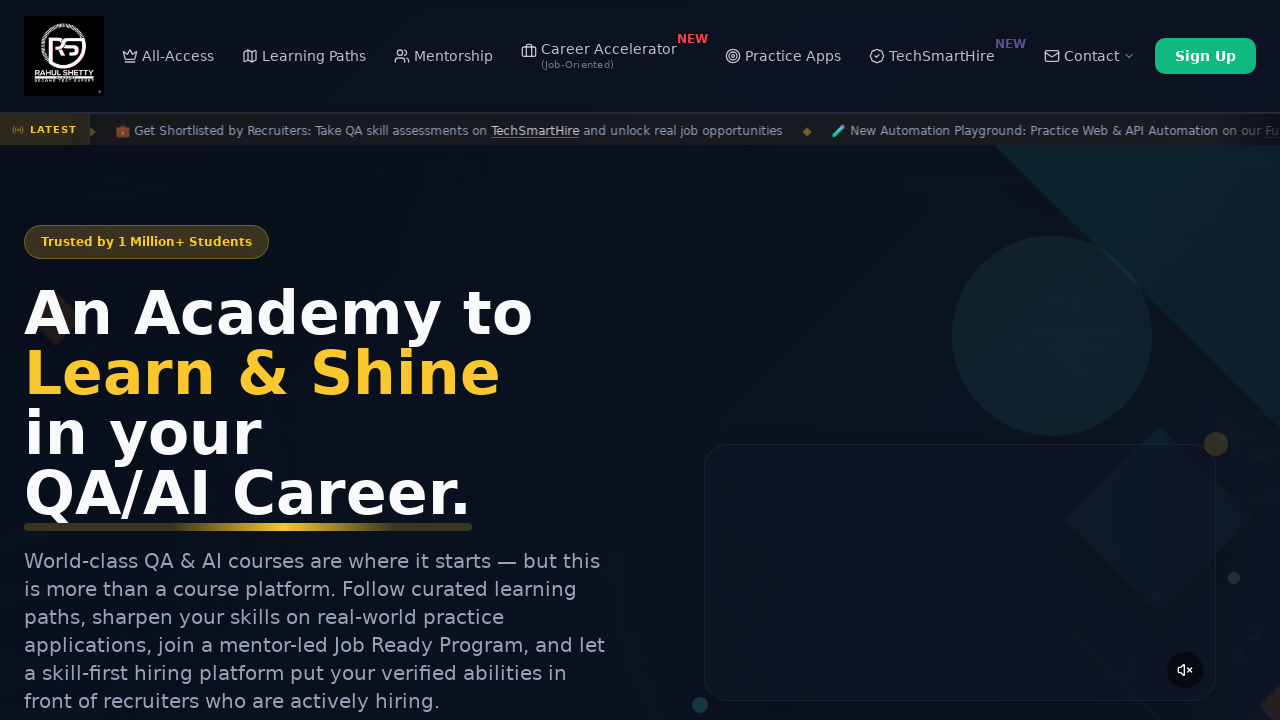

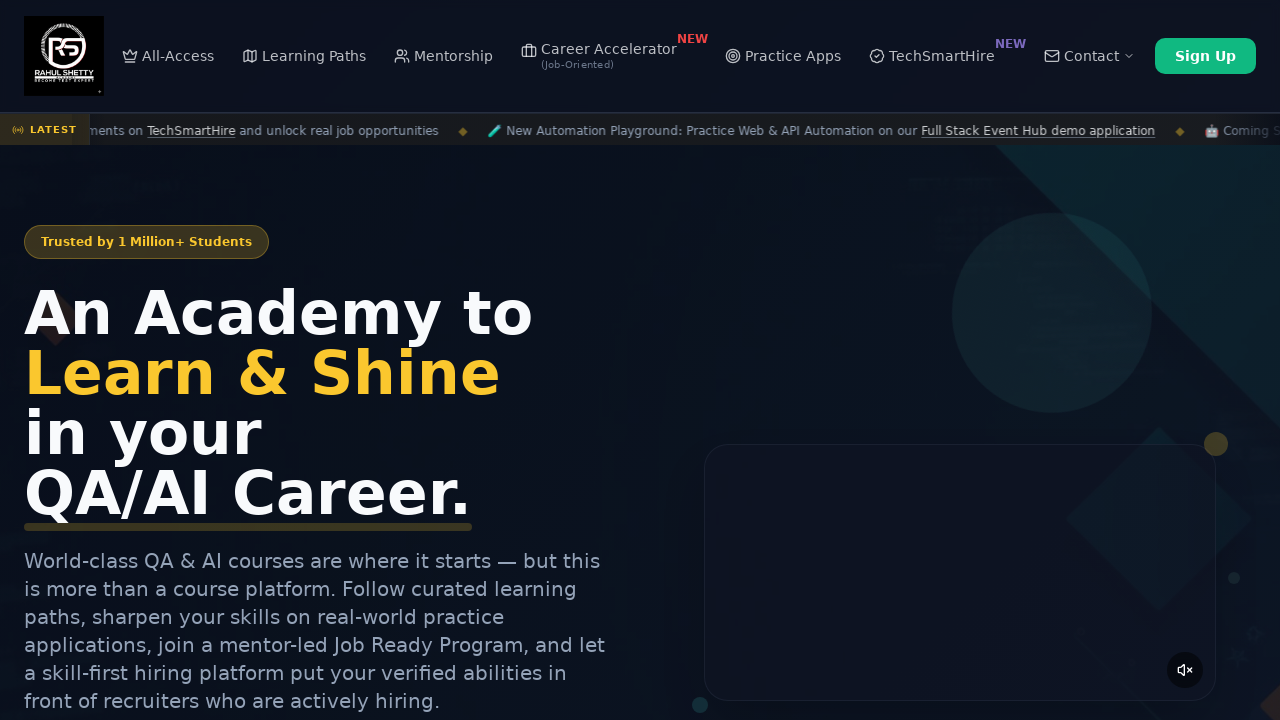